Tests the contact form submission flow on DevOps1 website by navigating to the contact page, filling out all form fields with user details, and verifying the form is ready for submission.

Starting URL: https://devops1.com.au

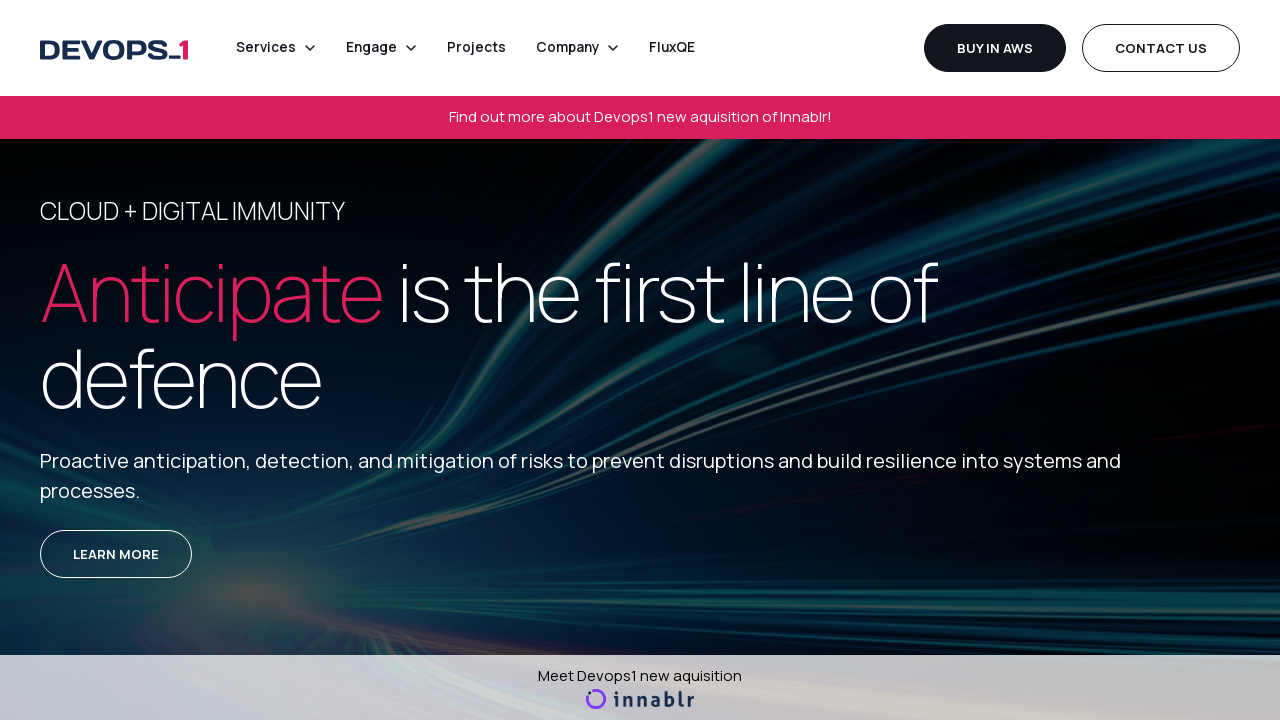

Set viewport to 1920x1080
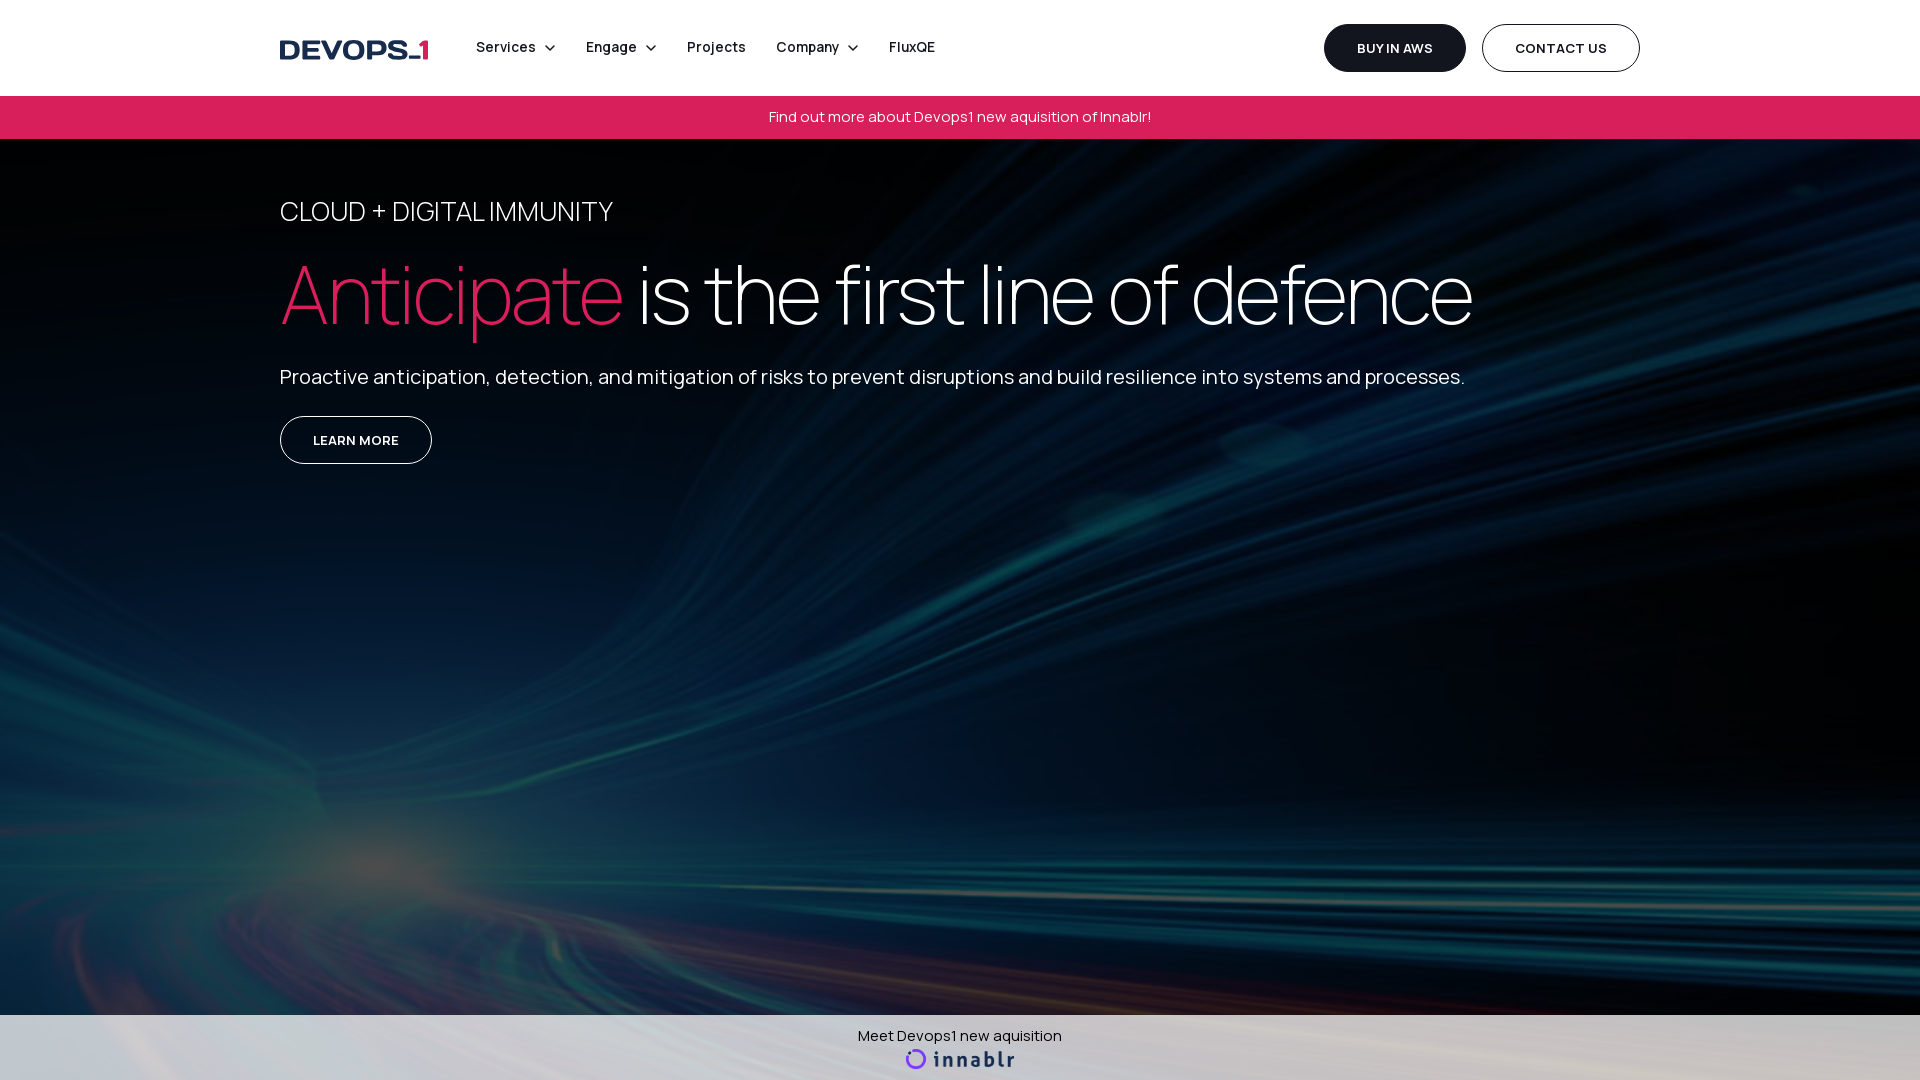

Clicked 'Contact us' link in navigation at (1561, 48) on internal:role=navigation >> internal:role=link[name="Contact us"i]
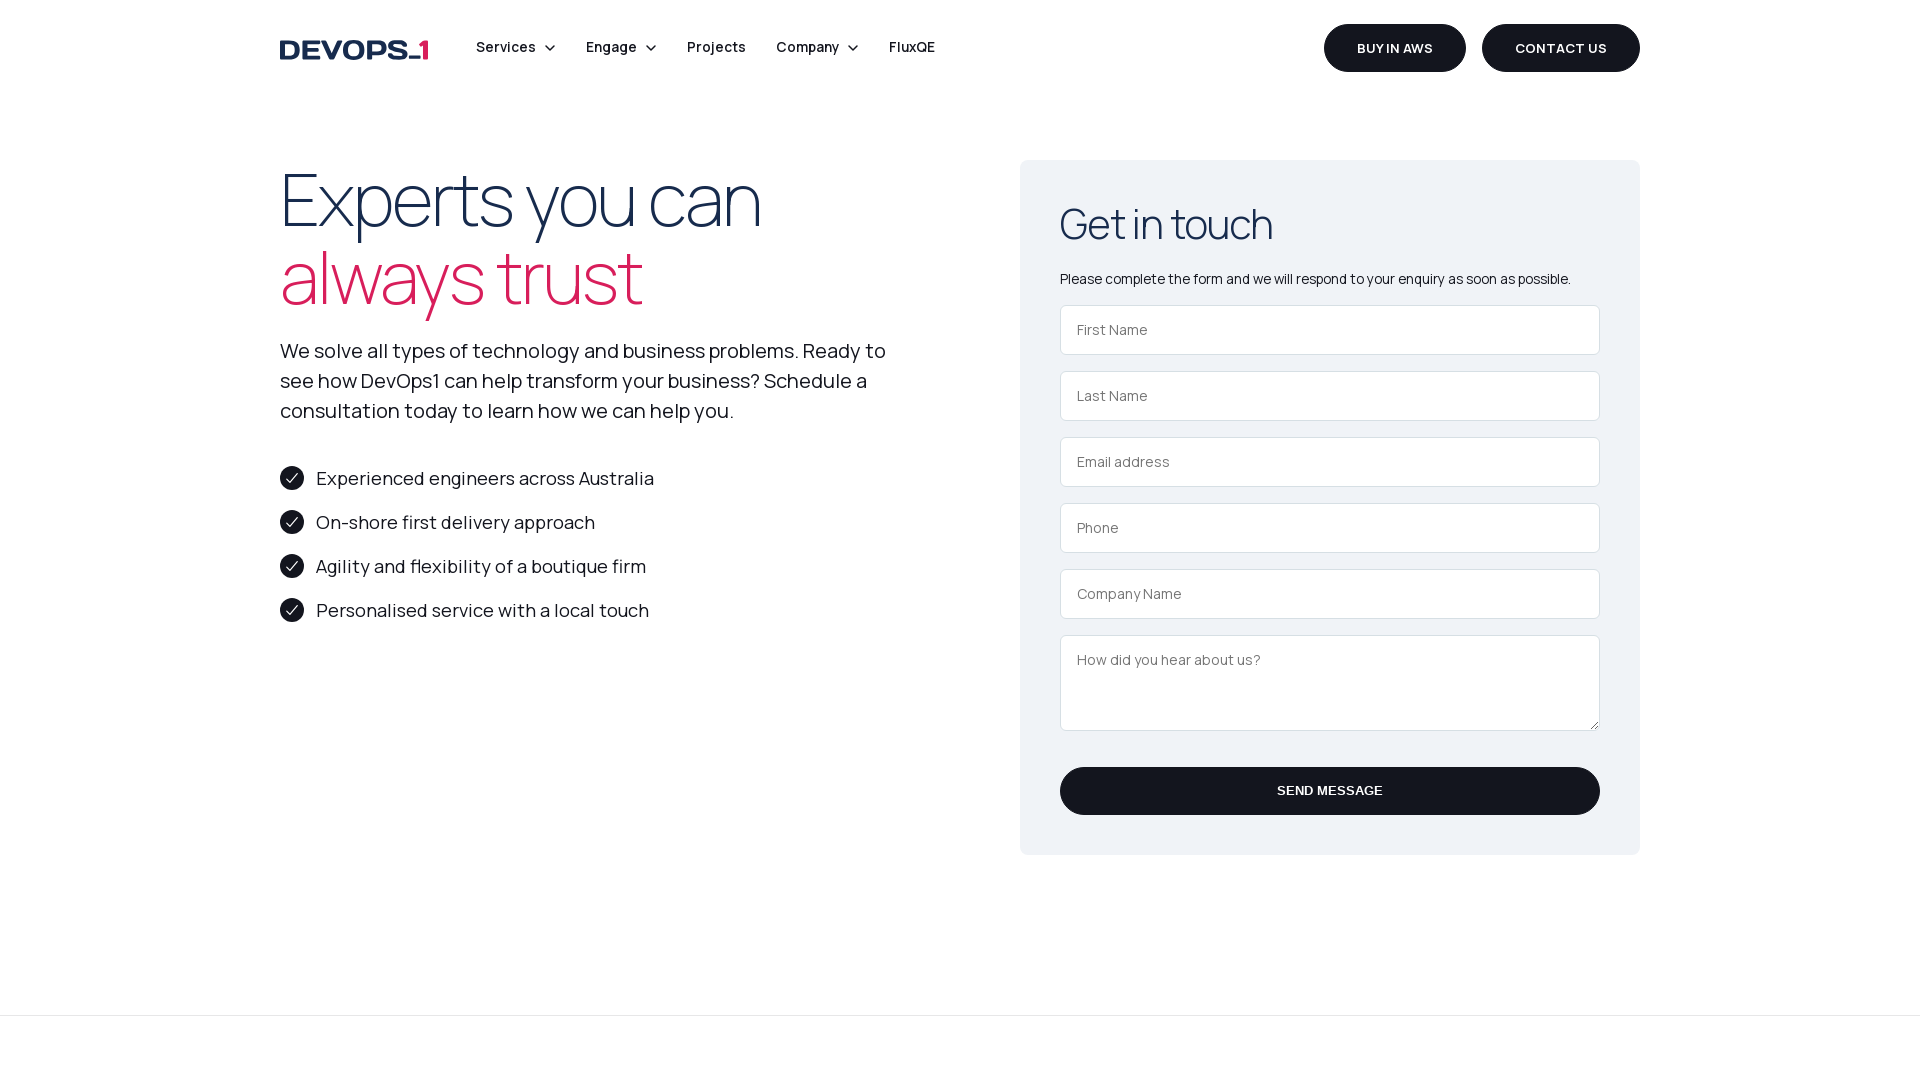

Navigated to contact page at https://devops1.com.au/contact
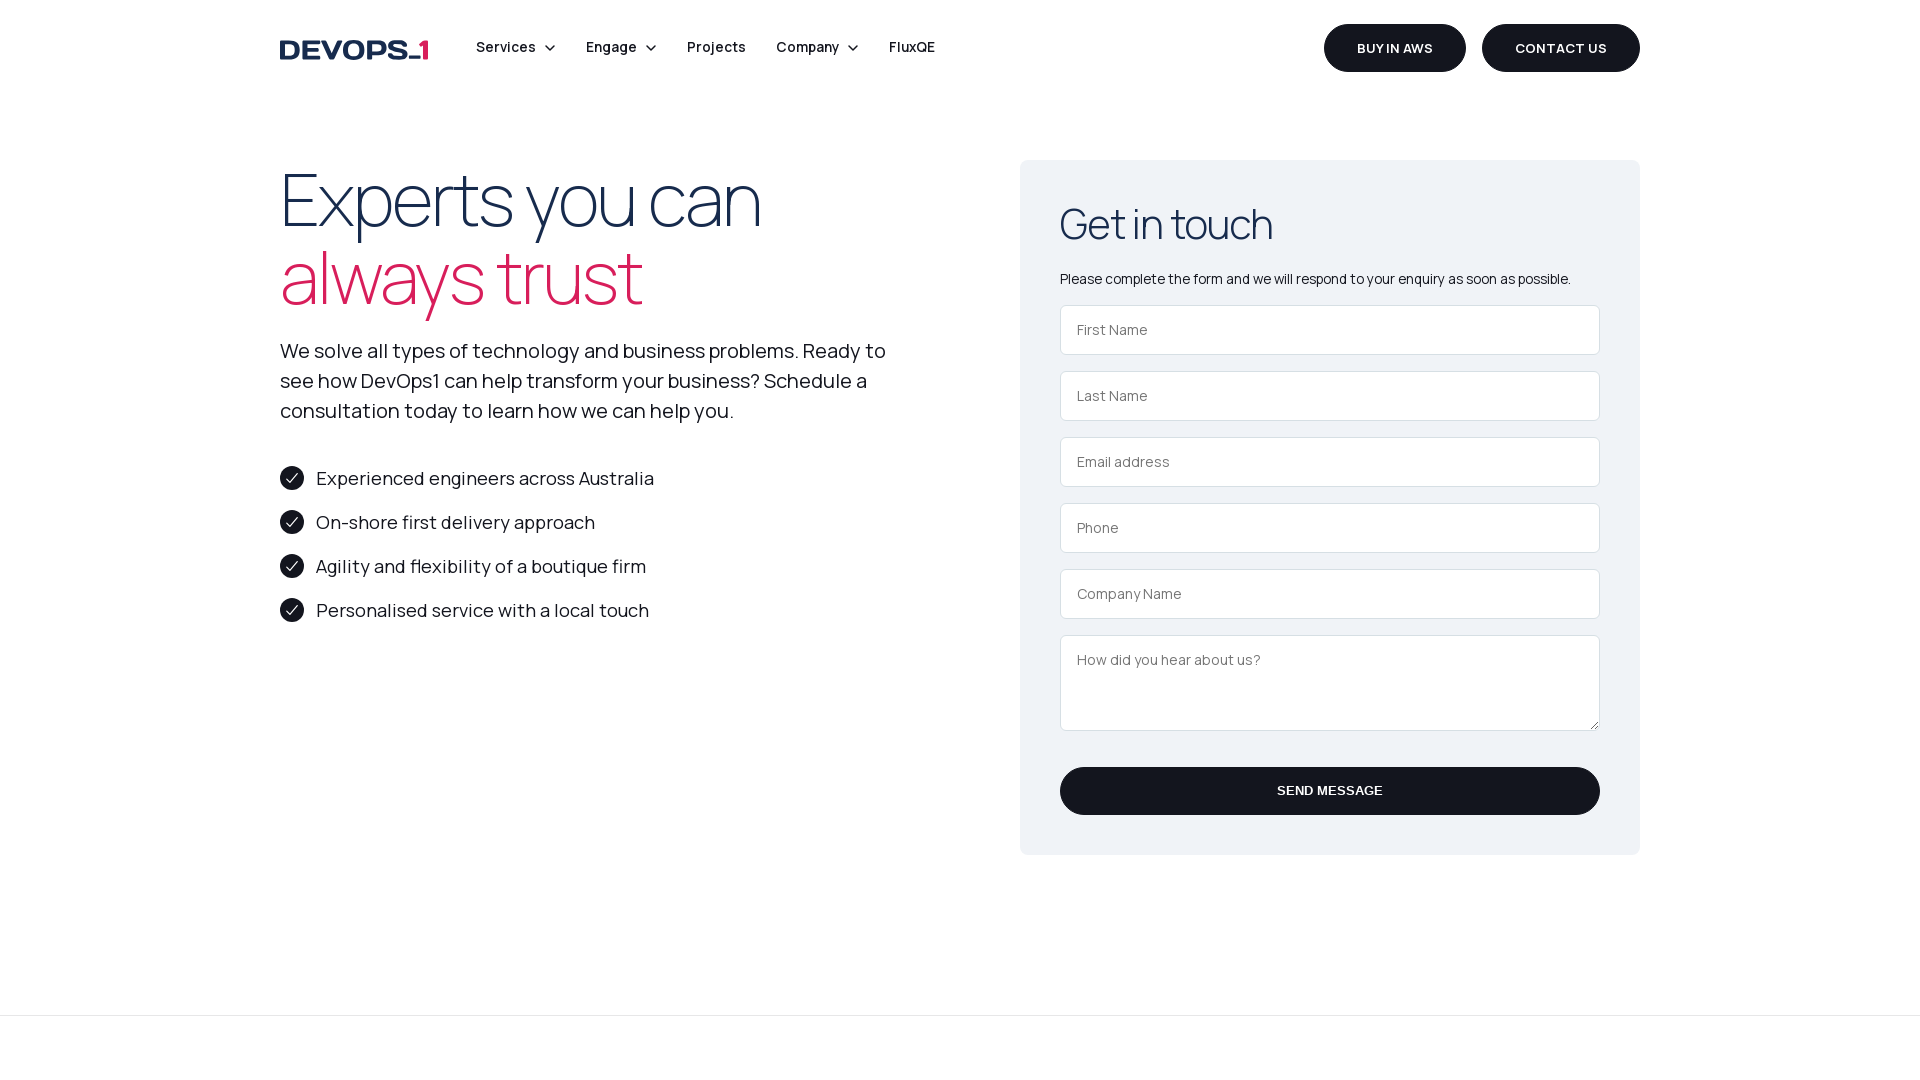

Filled First Name field with 'Marcus' on internal:role=textbox[name="First Name"i]
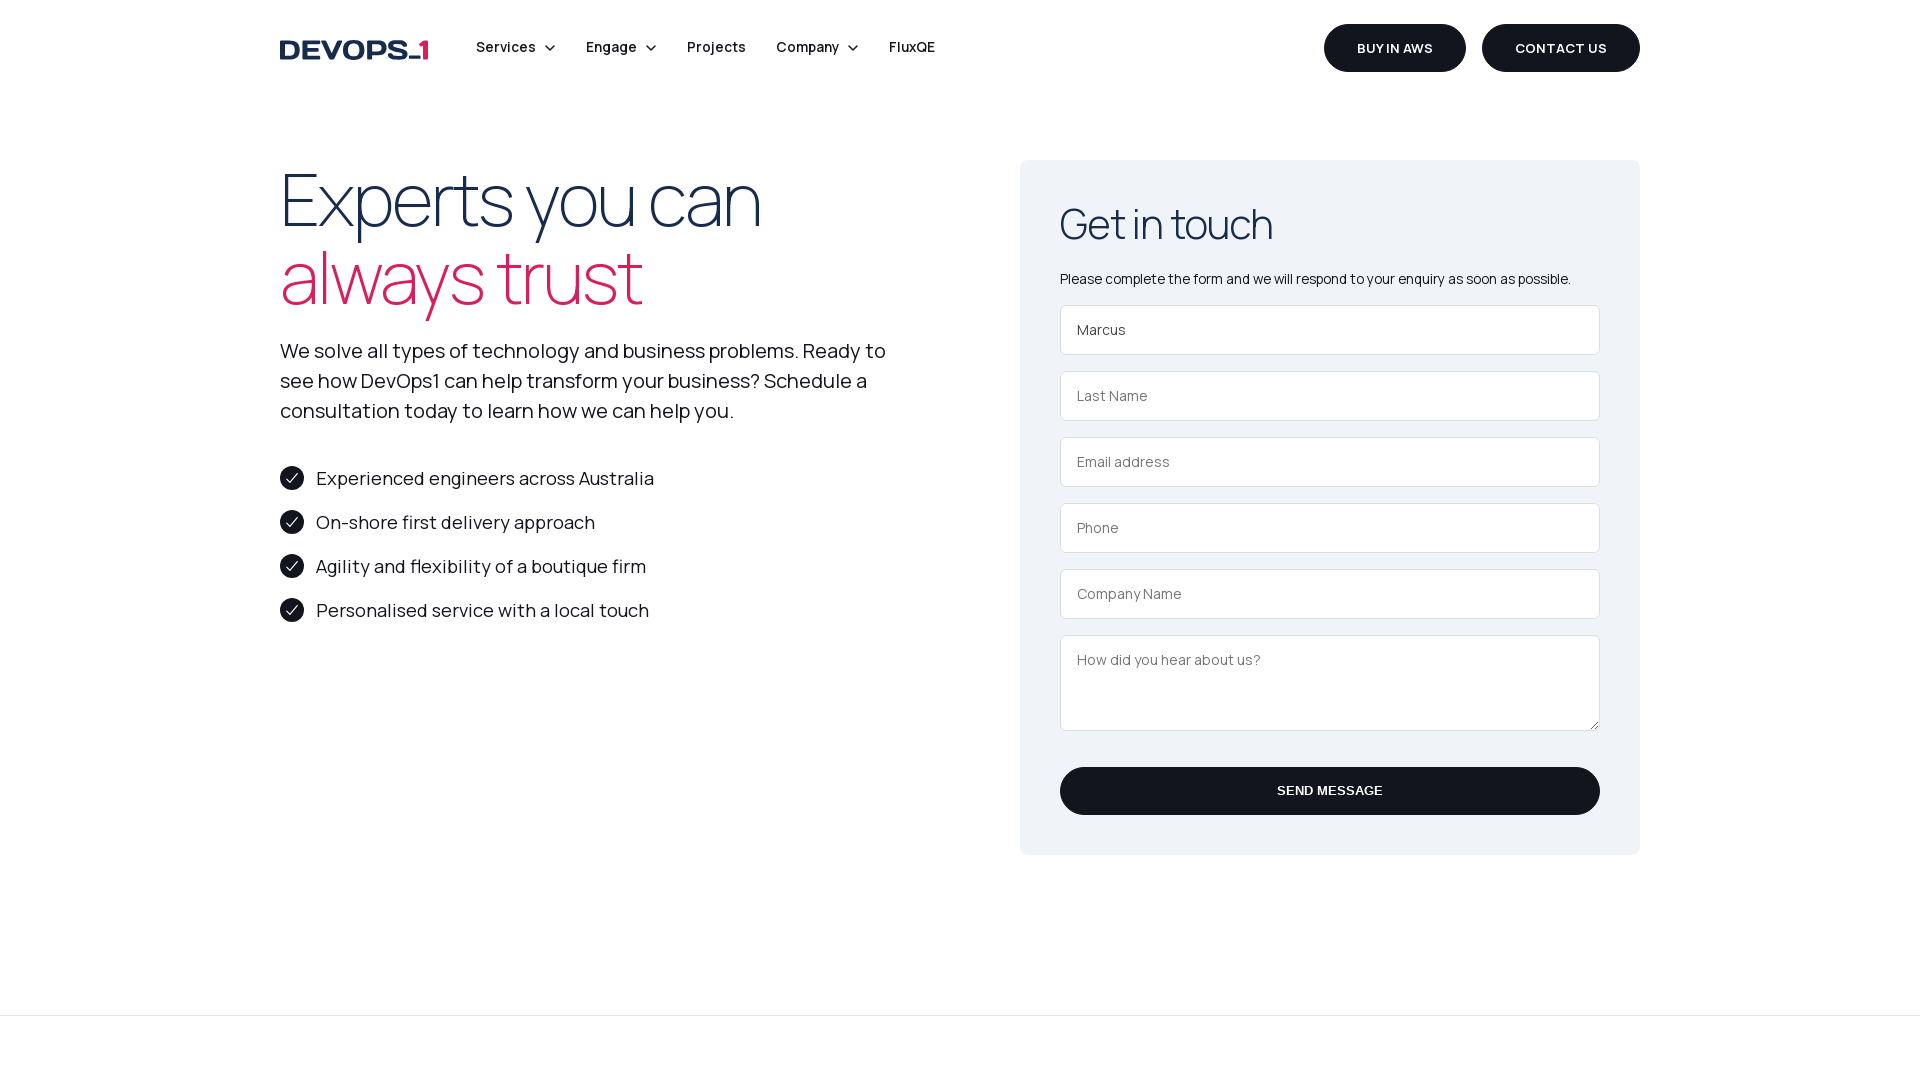

Filled Last Name field with 'Thompson' on internal:role=textbox[name="Last Name"i]
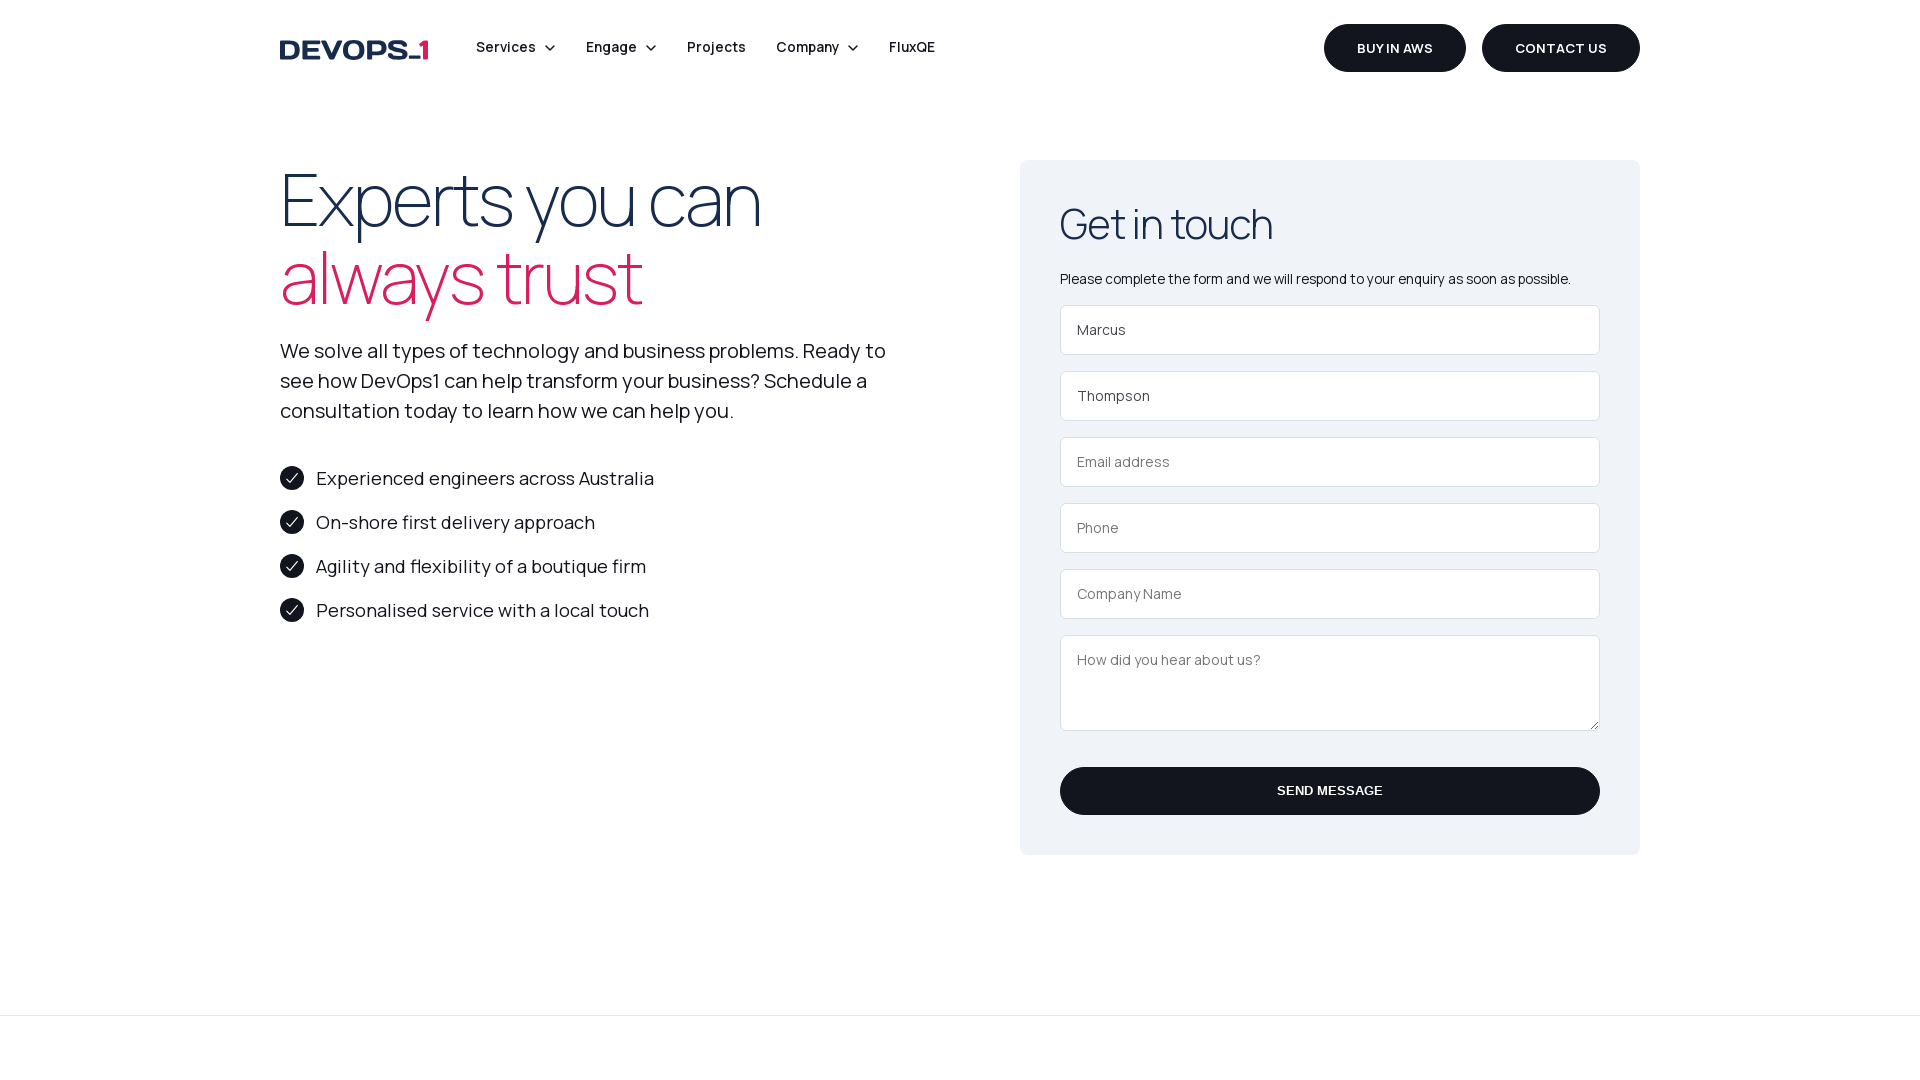

Filled Email address field with 'marcus.thompson@techcorp.net' on internal:role=textbox[name="Email address"i]
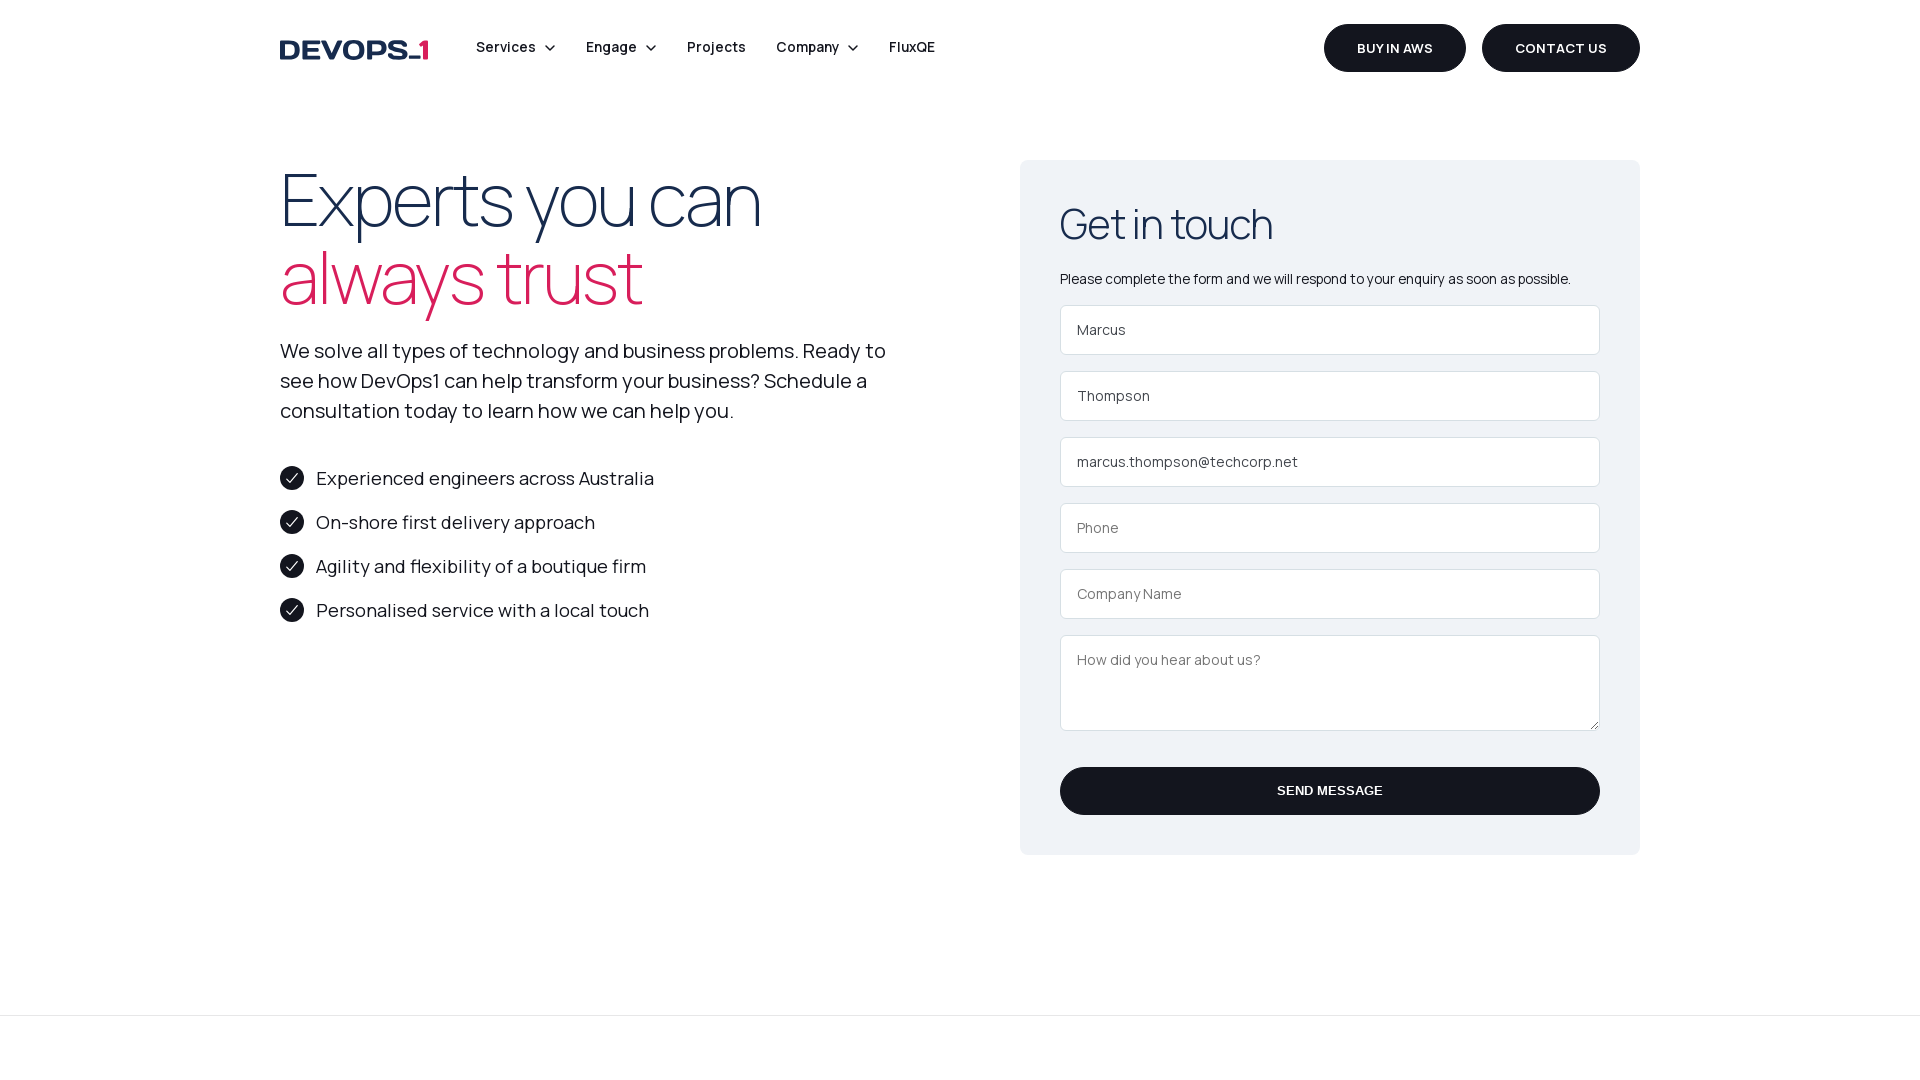

Filled Phone field with '+61 3 9876 5432' on internal:role=textbox[name="Phone"i]
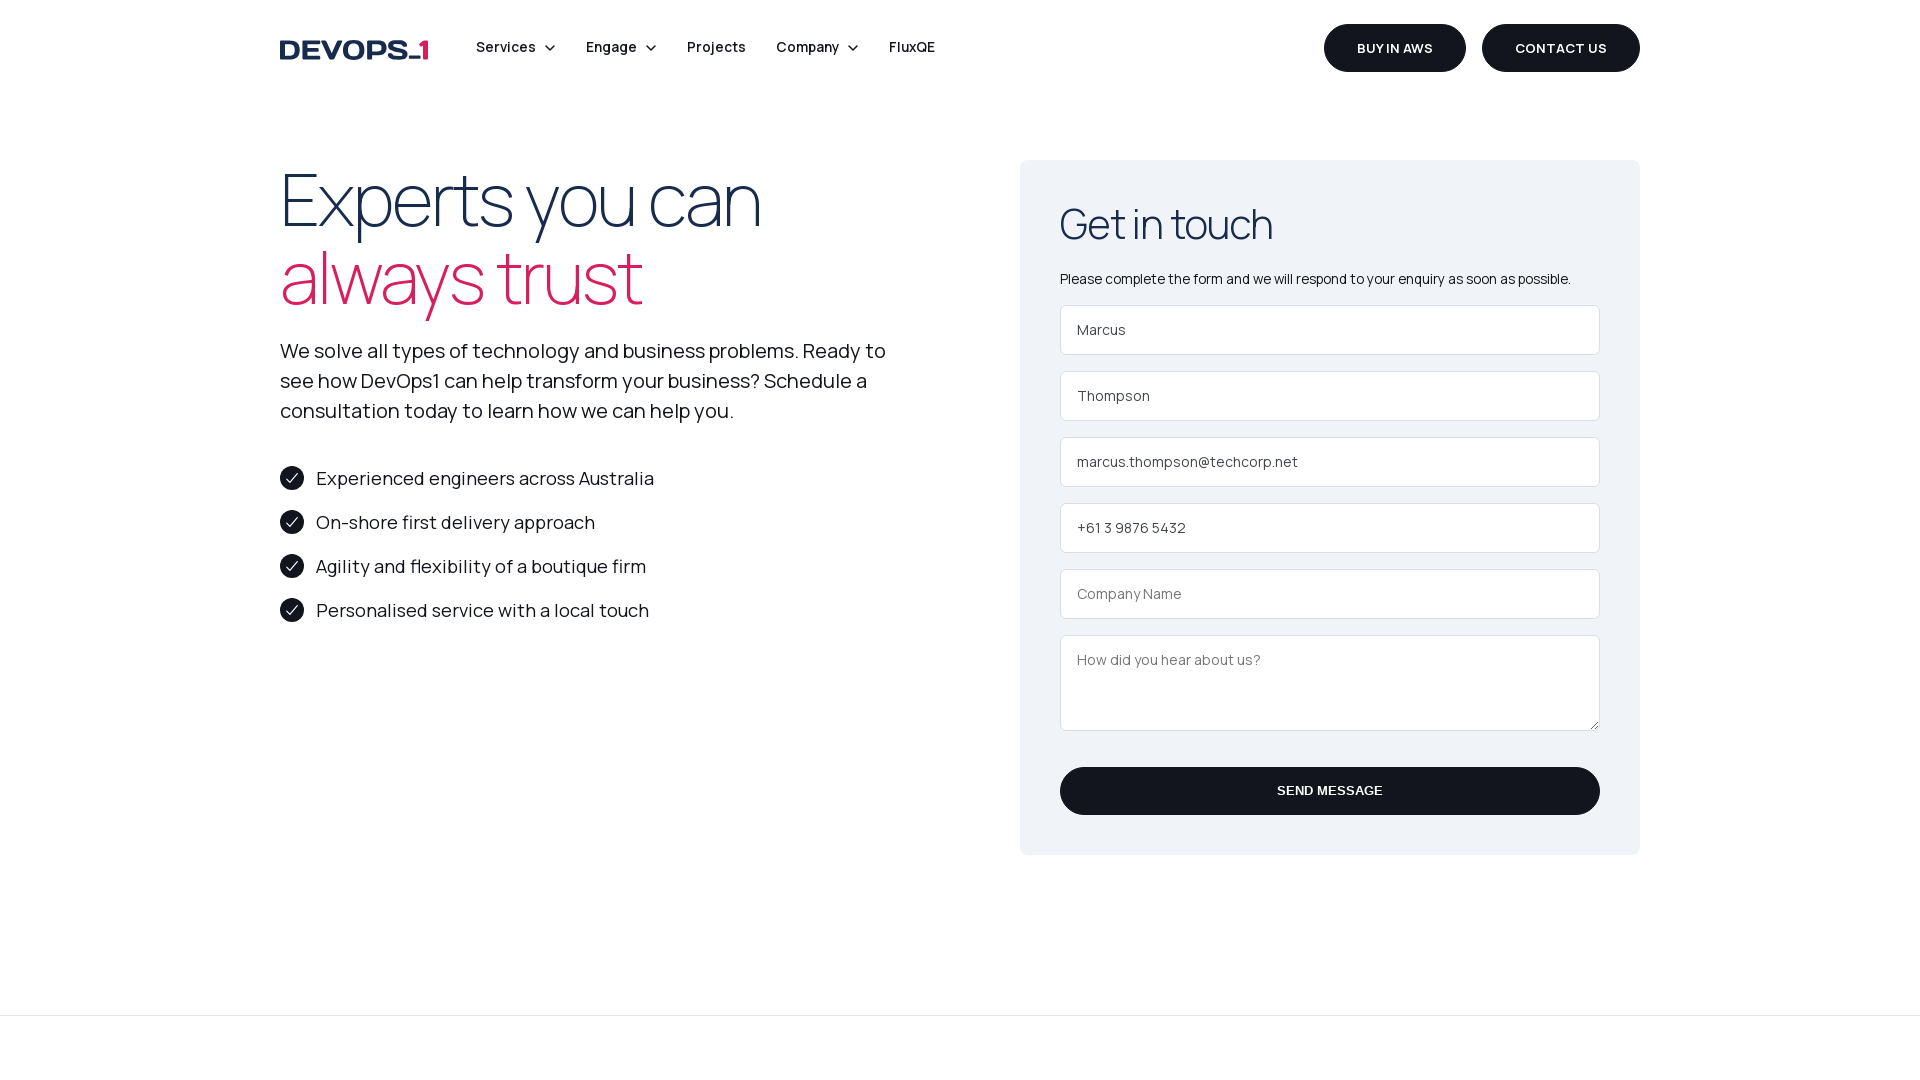

Filled Company Name field with 'CloudNine Industries' on internal:role=textbox[name="Company Name"i]
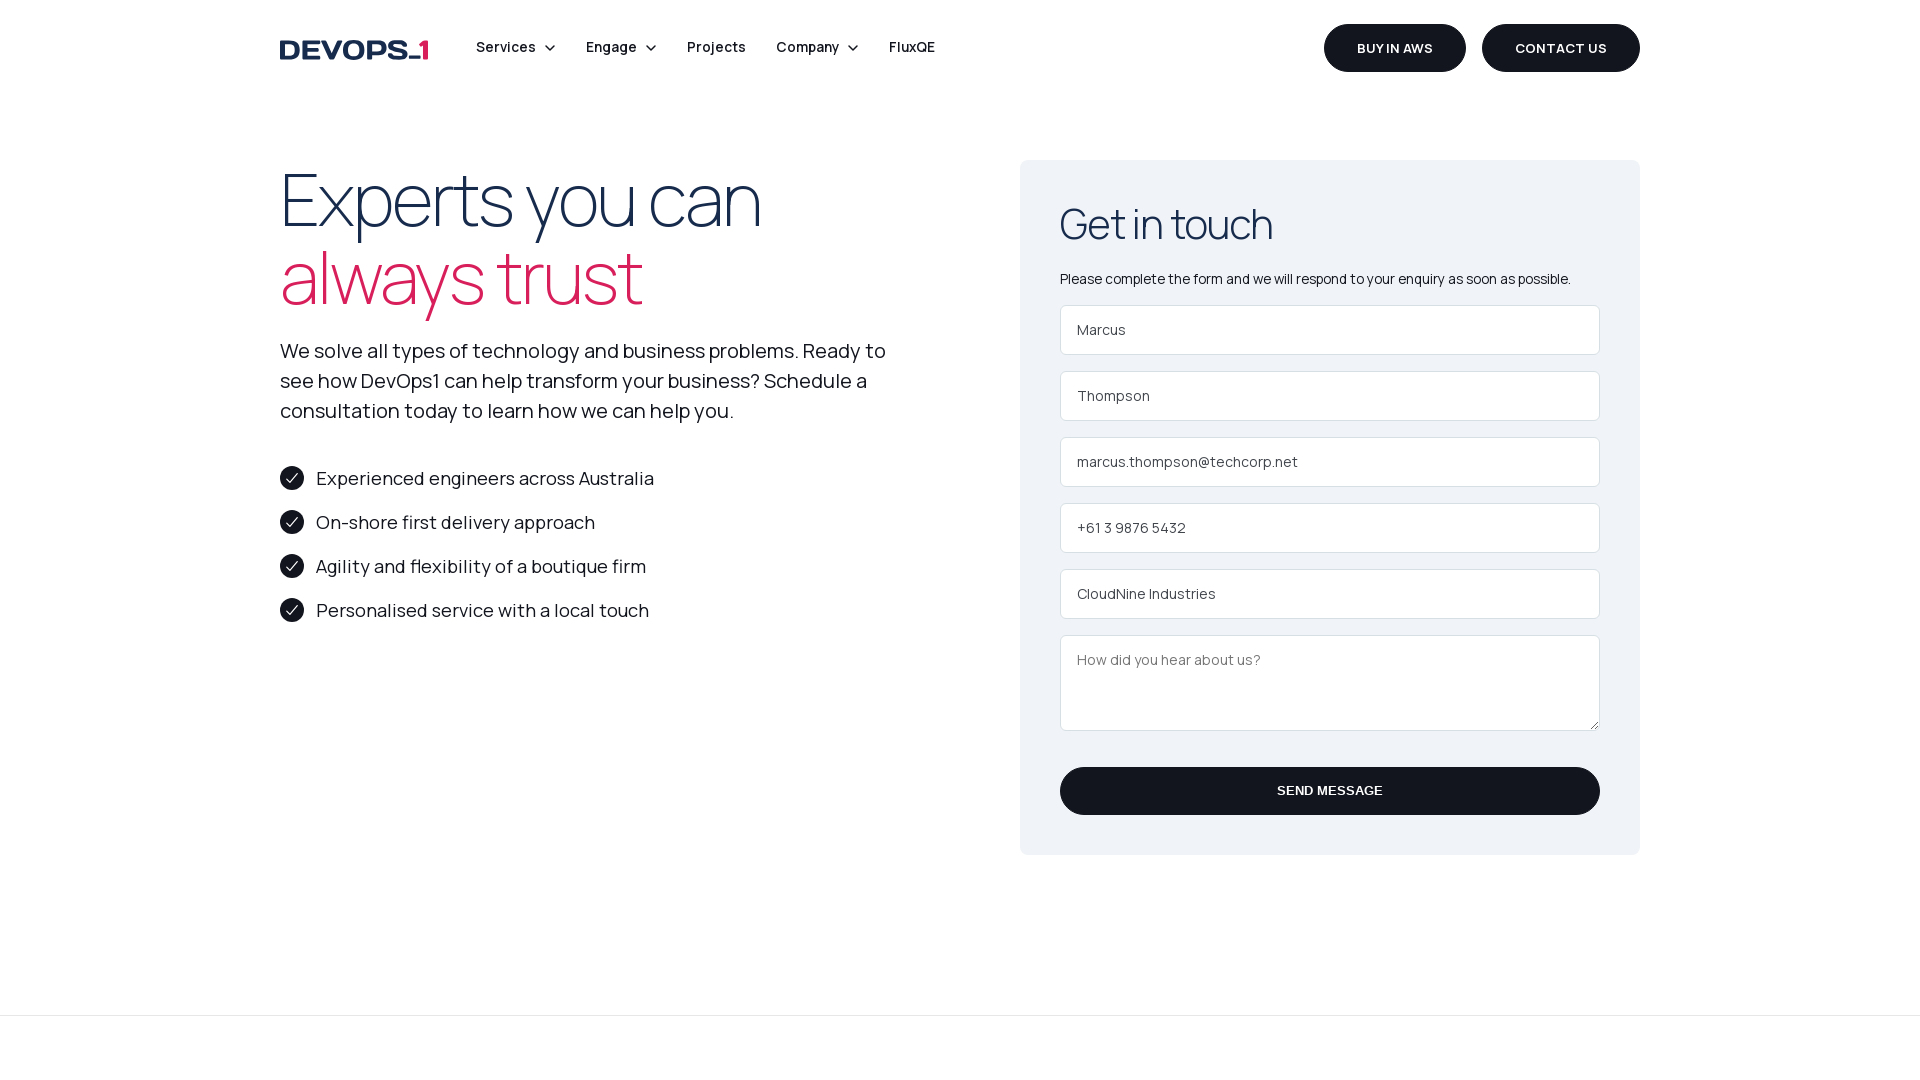

Filled 'How did you hear about us?' field with 'LinkedIn advertisement' on internal:role=textbox[name="How did you hear about us?"i]
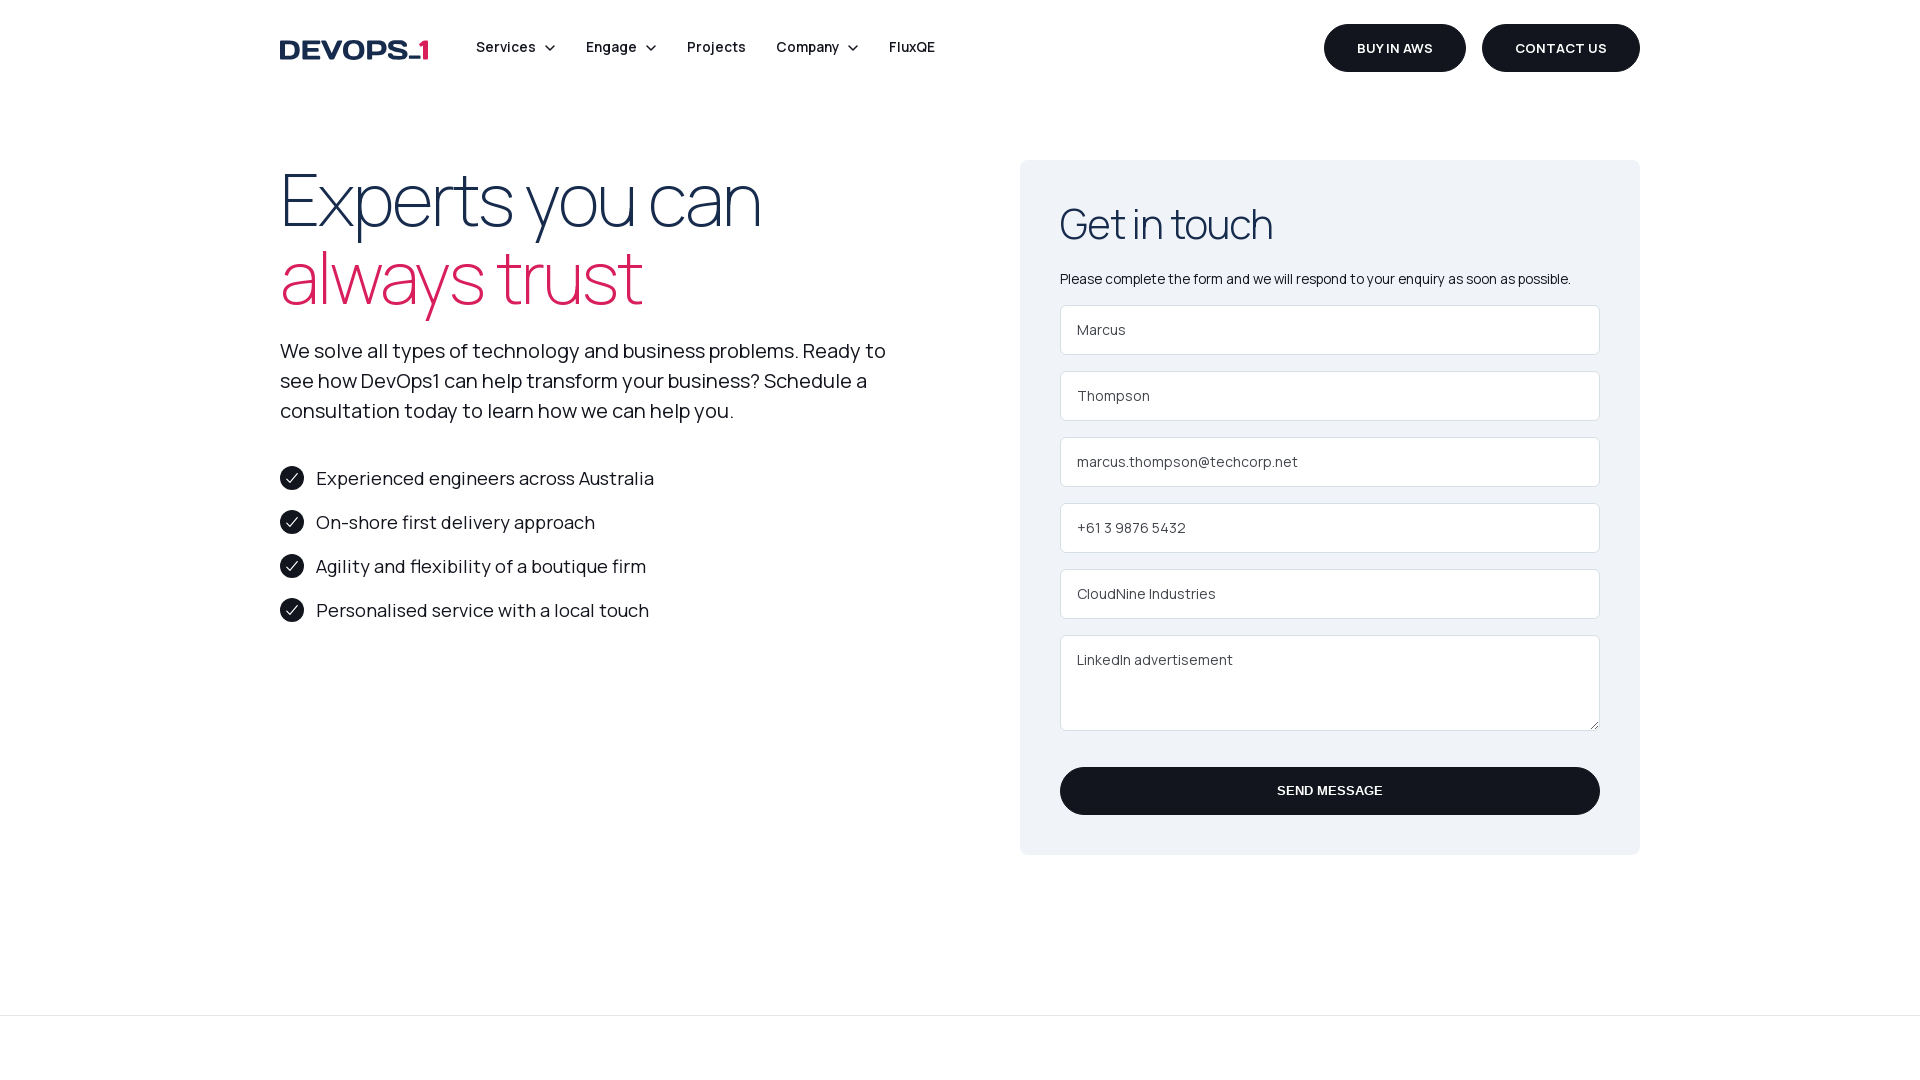

Verified 'Send Message' button is visible and form is ready for submission
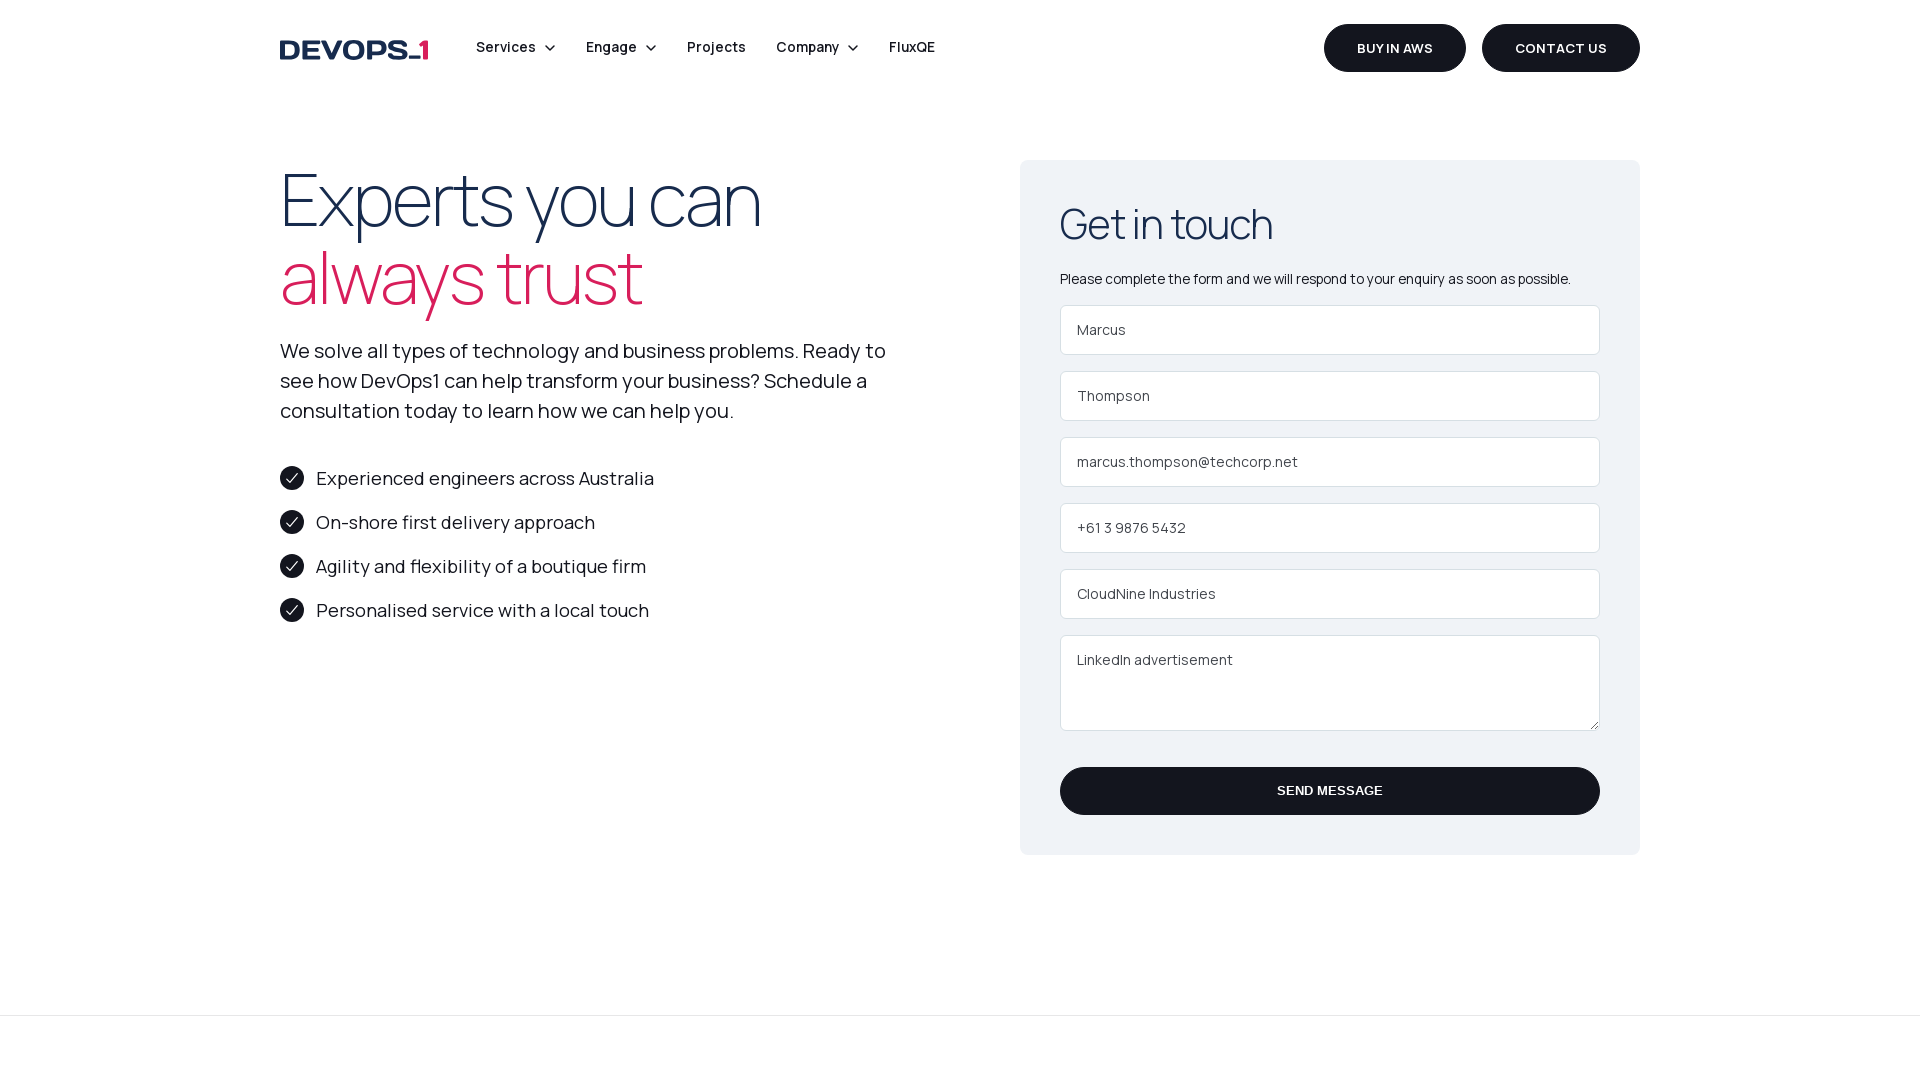

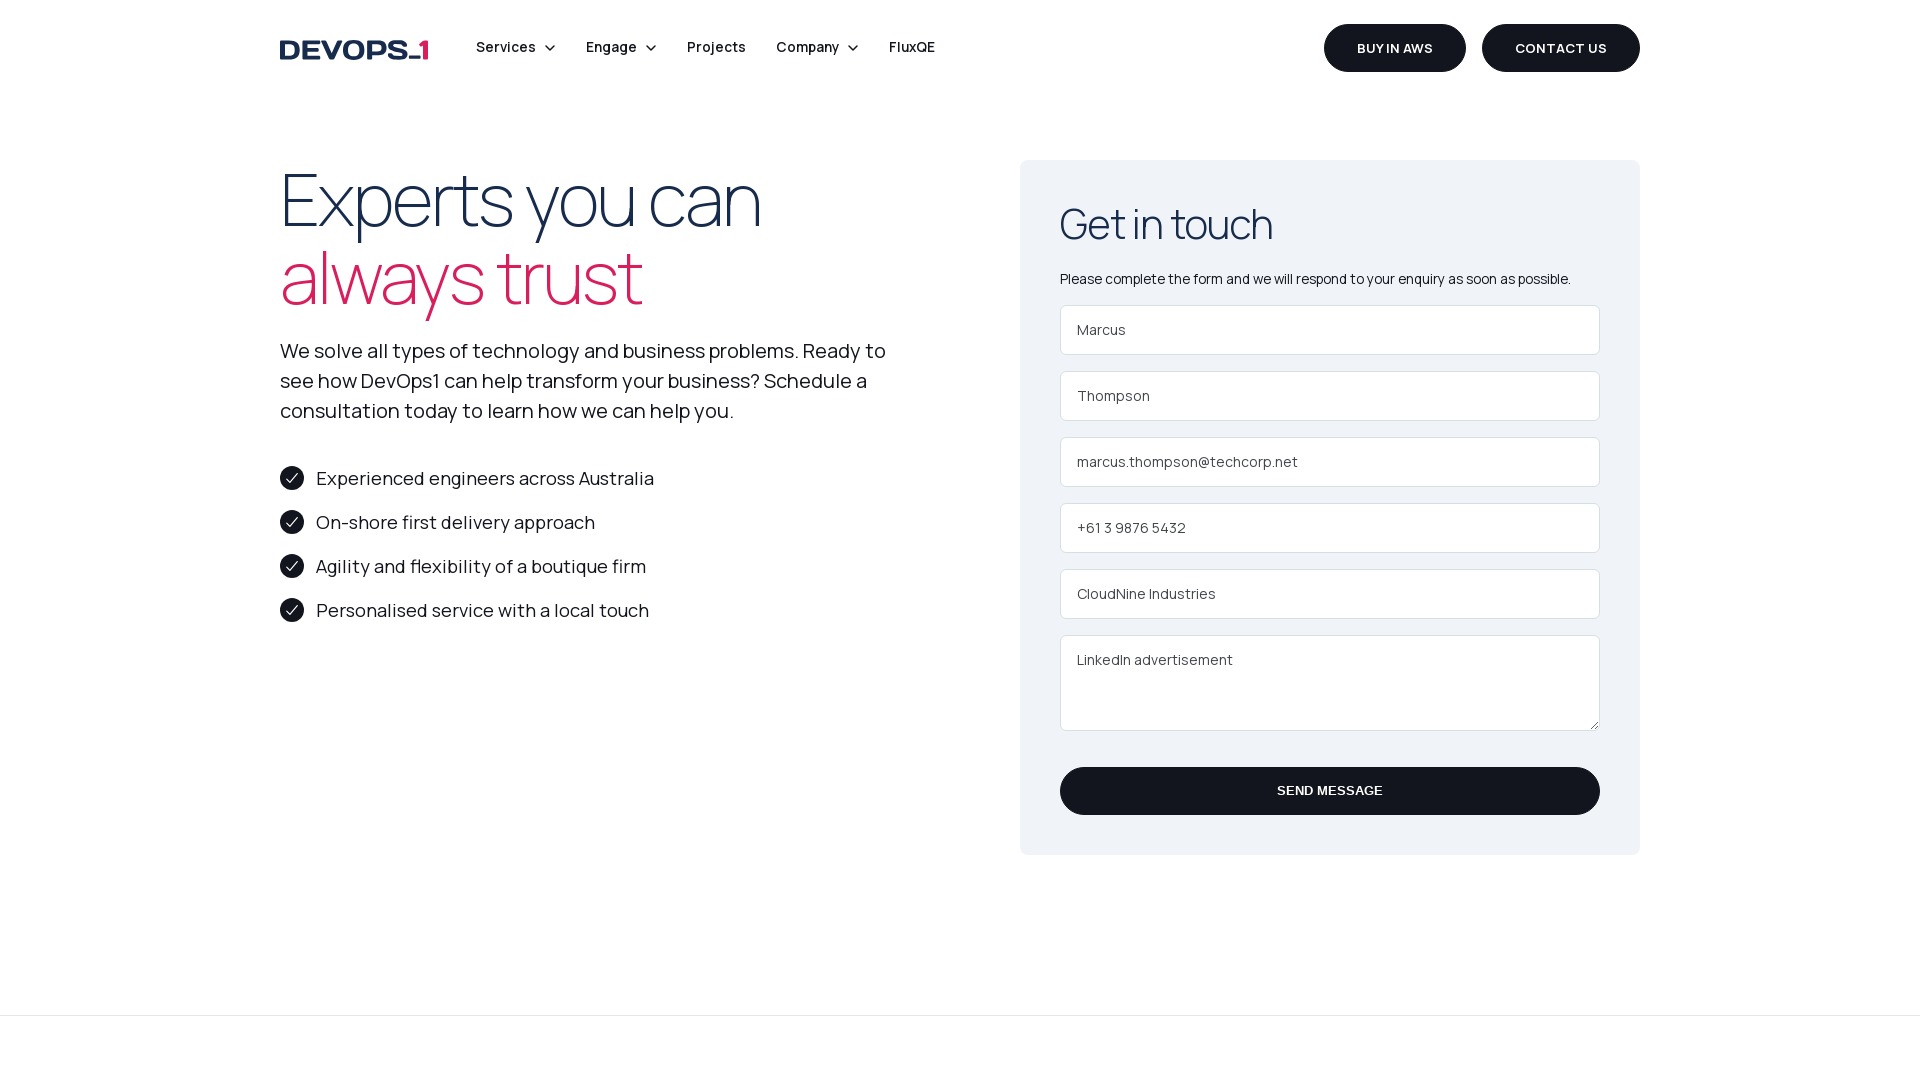